Tests registration form validation with mismatched confirm password - verifies error when password confirmation doesn't match original password.

Starting URL: https://alada.vn/tai-khoan/dang-ky.html

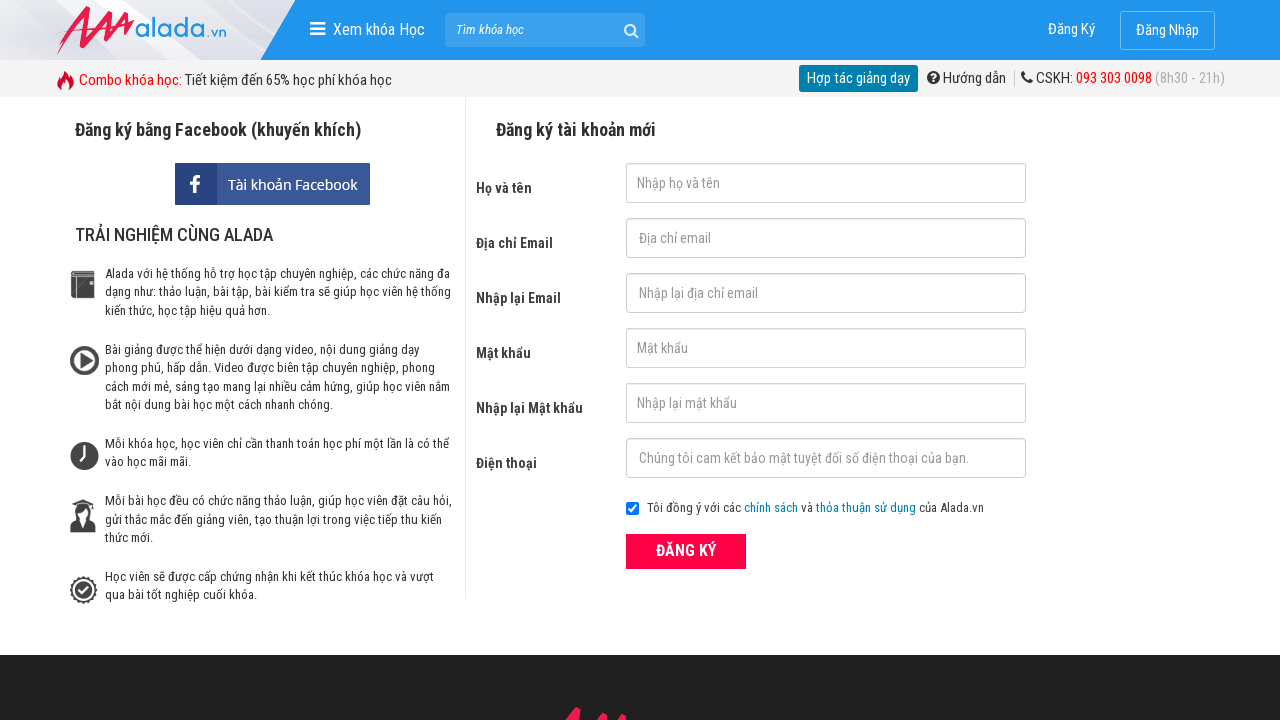

Filled first name field with 'Joe Biden' on #txtFirstname
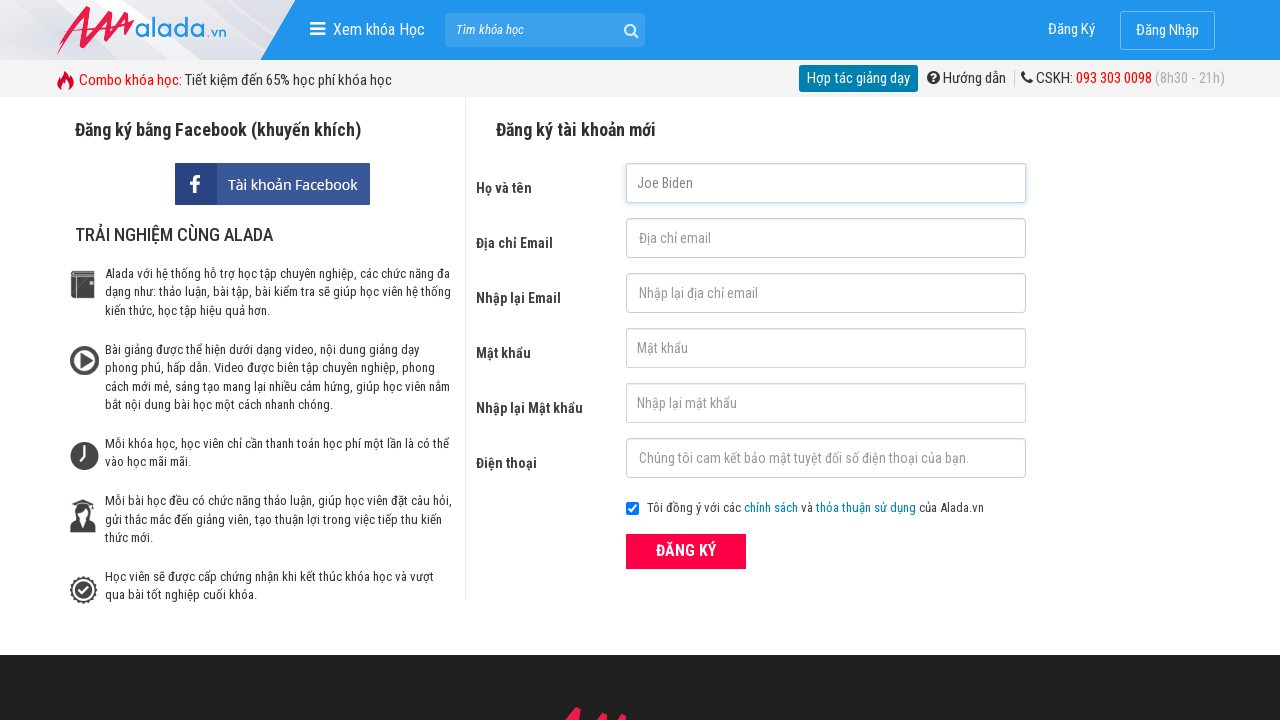

Filled email field with 'anotheruser@gmail.com' on #txtEmail
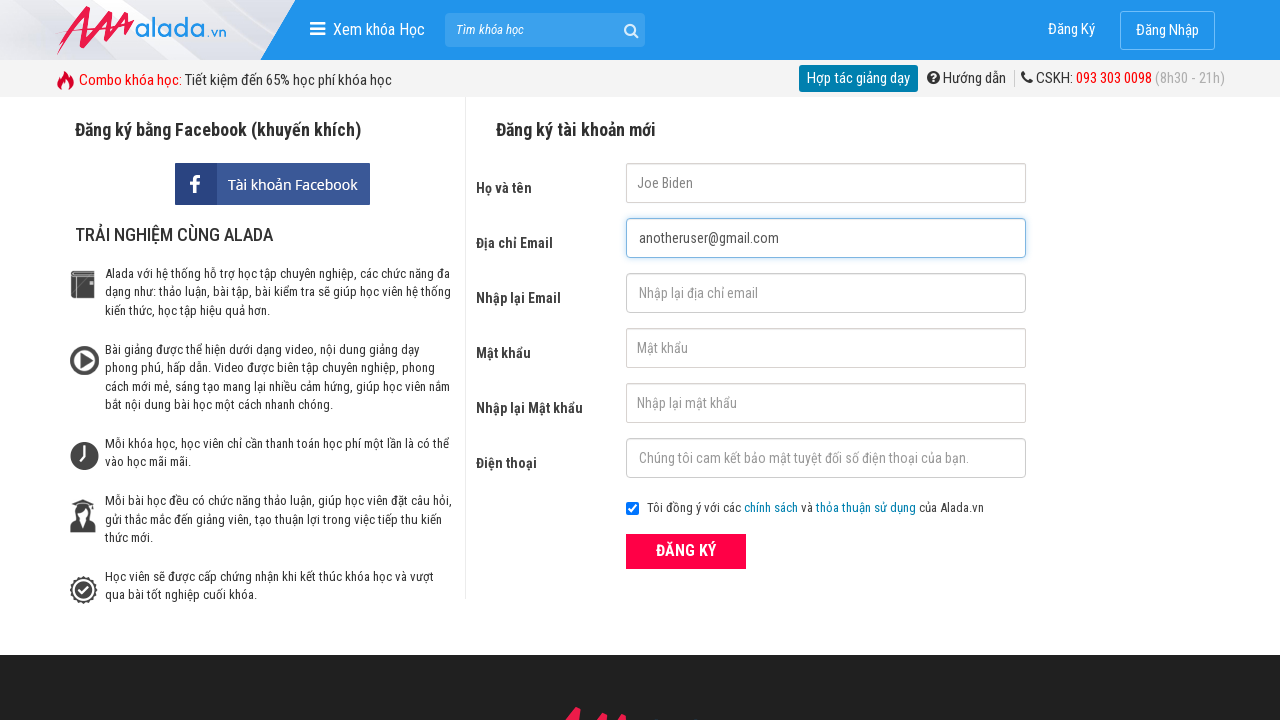

Filled confirm email field with 'anotheruser@gmail.com' on #txtCEmail
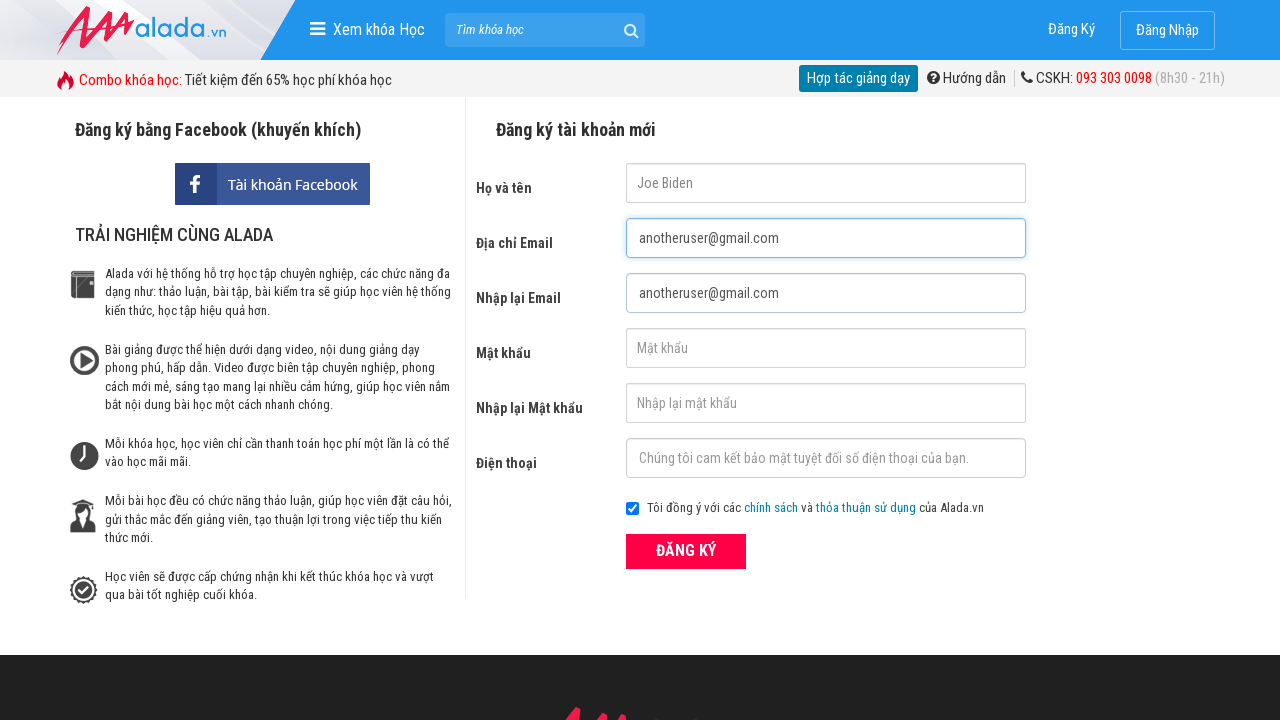

Filled password field with '123456' on #txtPassword
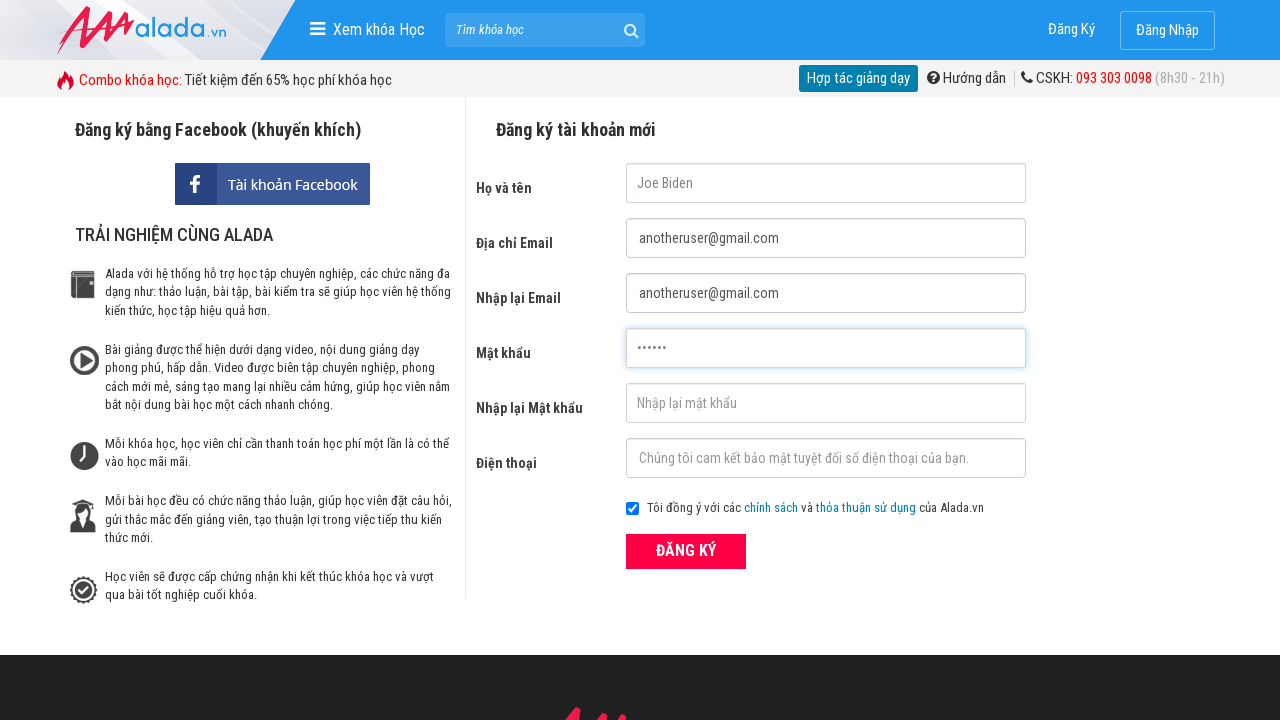

Filled confirm password field with mismatched password '123457' on #txtCPassword
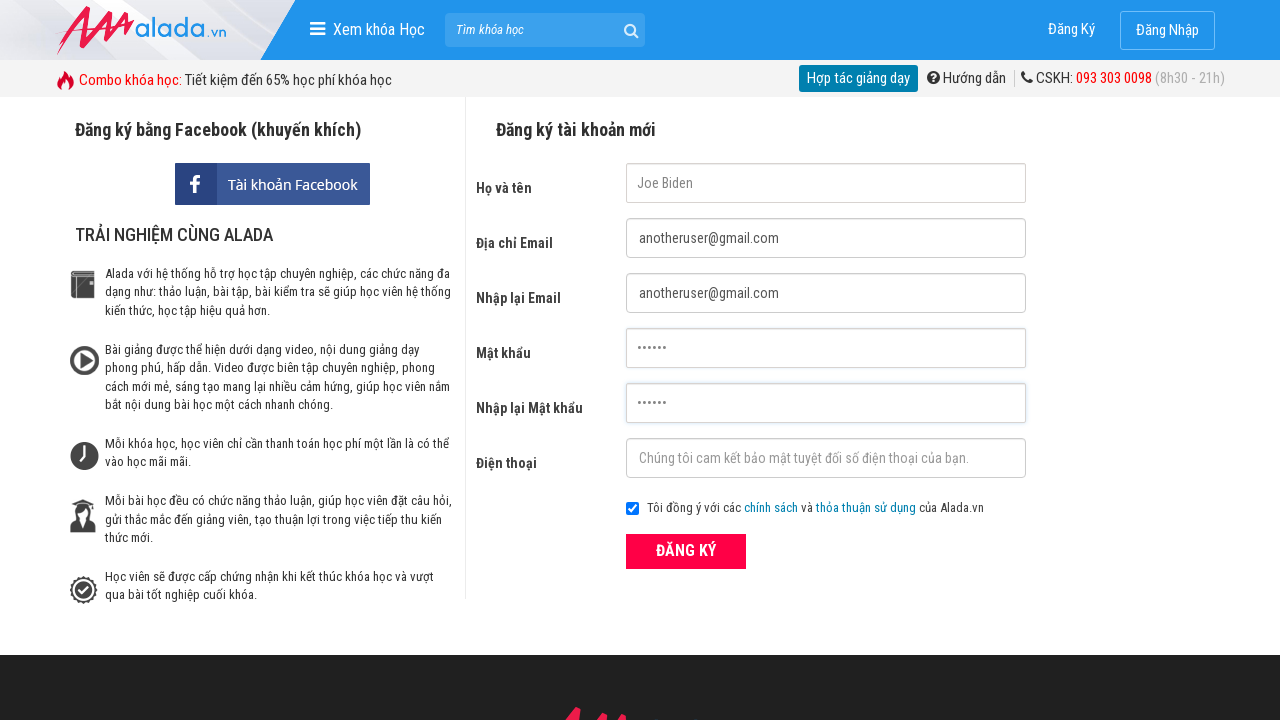

Filled phone field with '0987654321' on #txtPhone
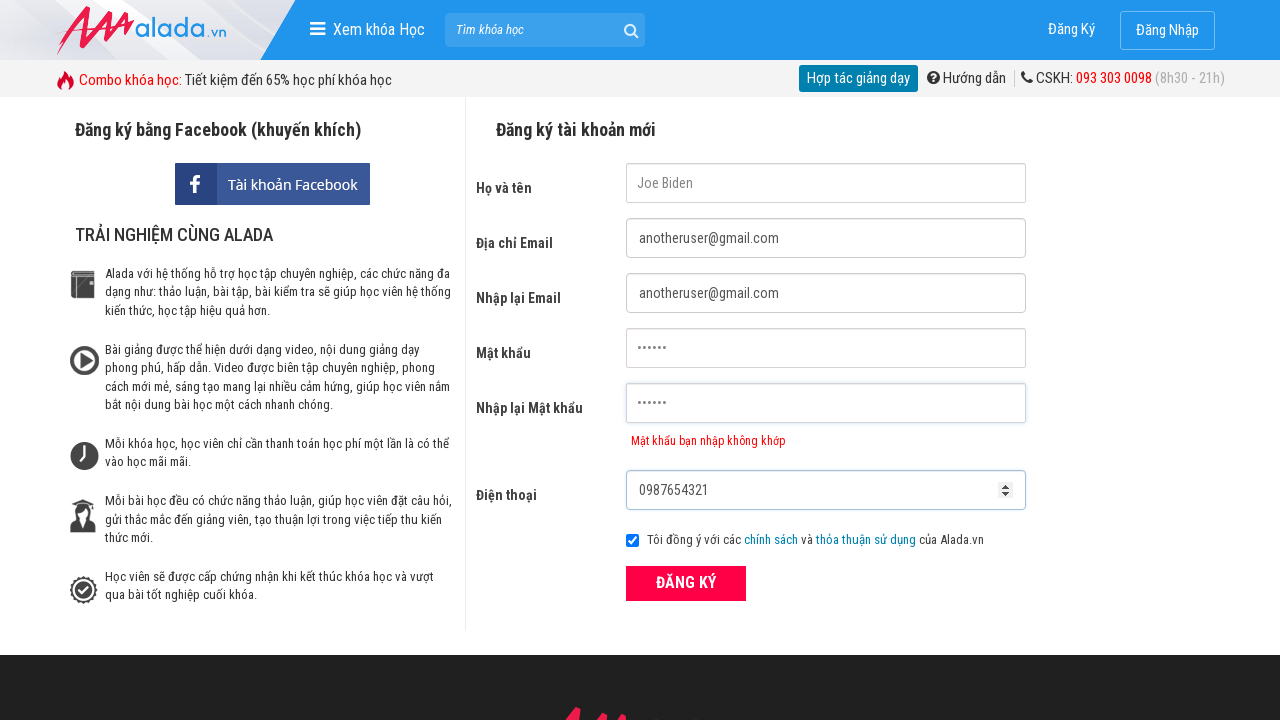

Clicked register button to submit form with mismatched passwords at (686, 583) on xpath=//button[text()='ĐĂNG KÝ' and @type='submit']
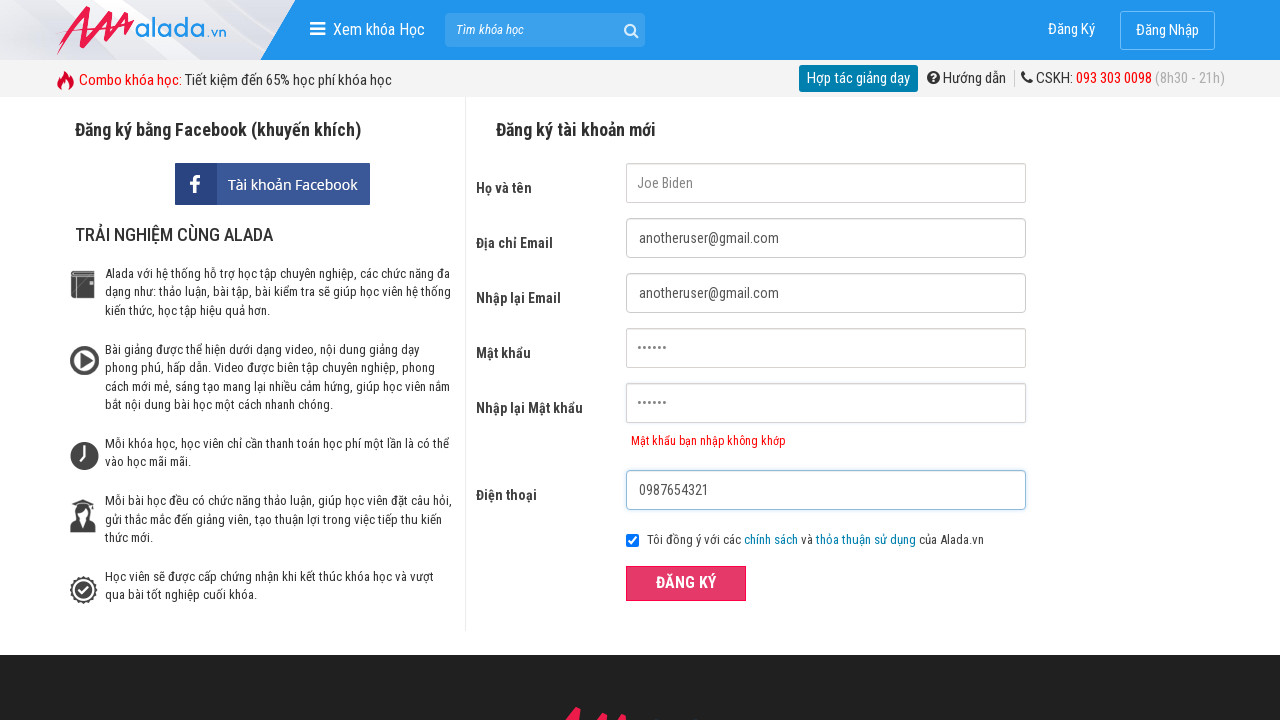

Confirmed that confirm password error message is displayed
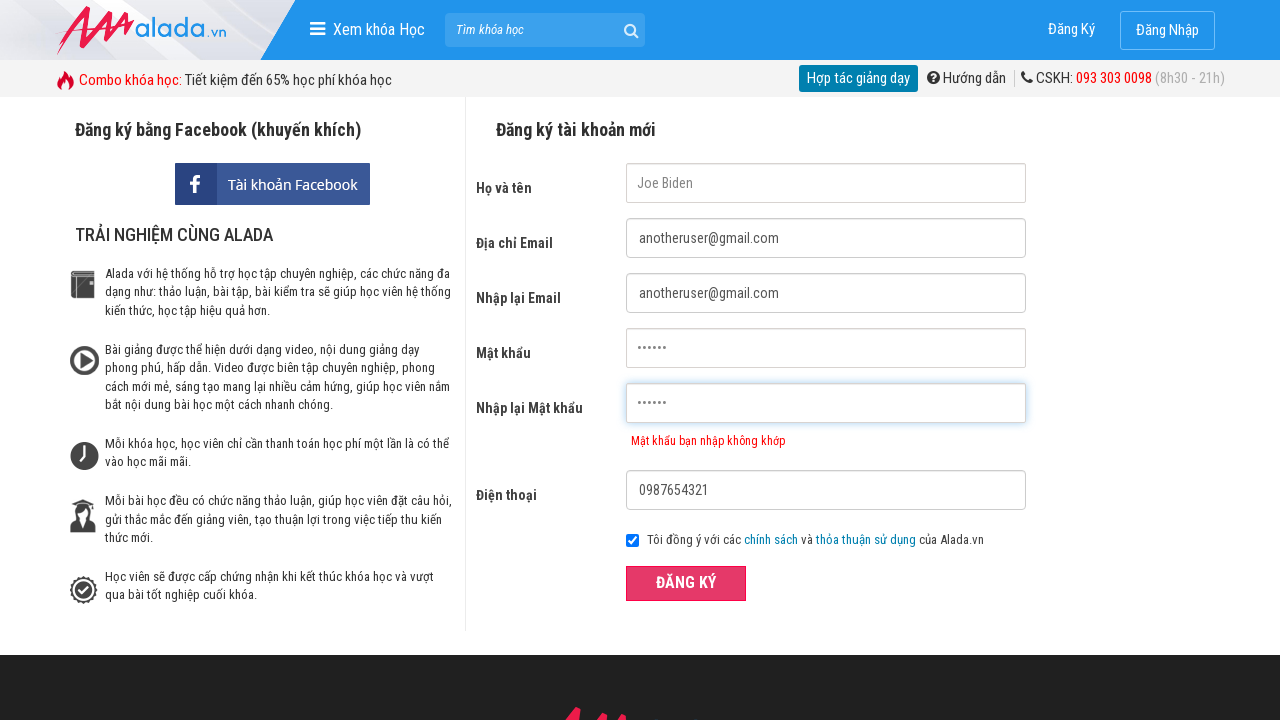

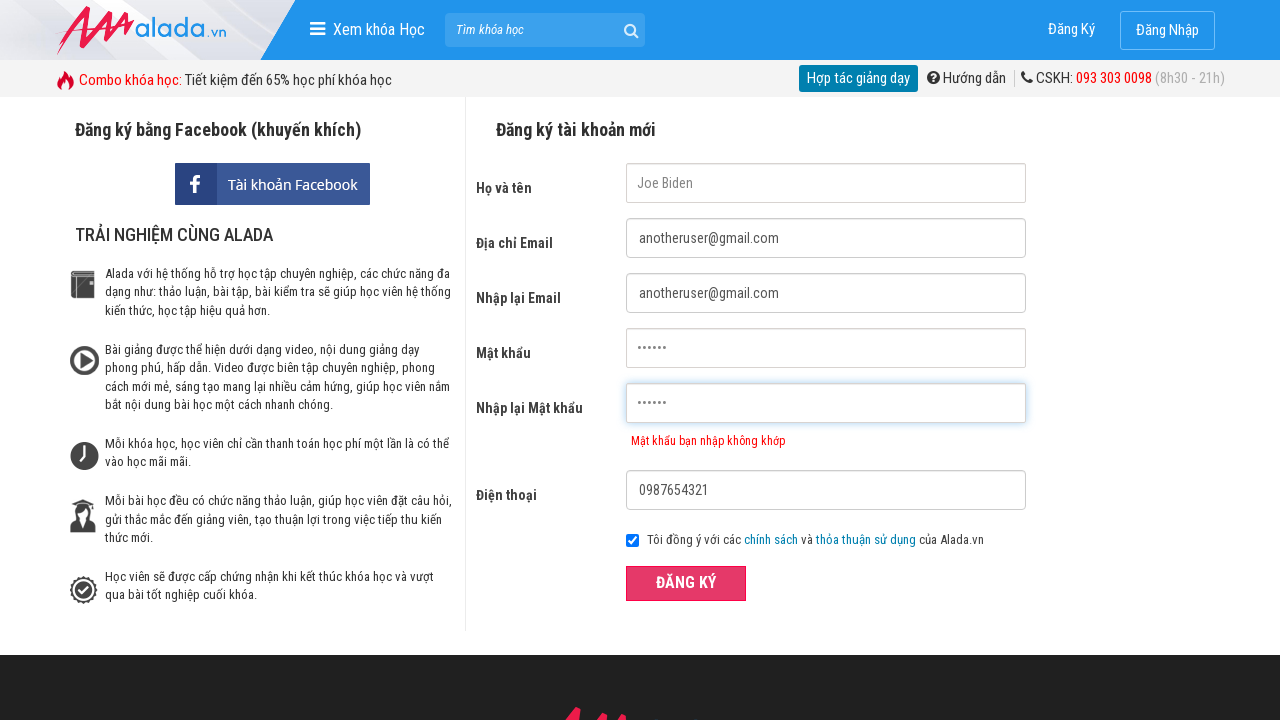